Tests checkbox selection/deselection and alert handling functionality on a practice automation page

Starting URL: https://rahulshettyacademy.com/AutomationPractice/

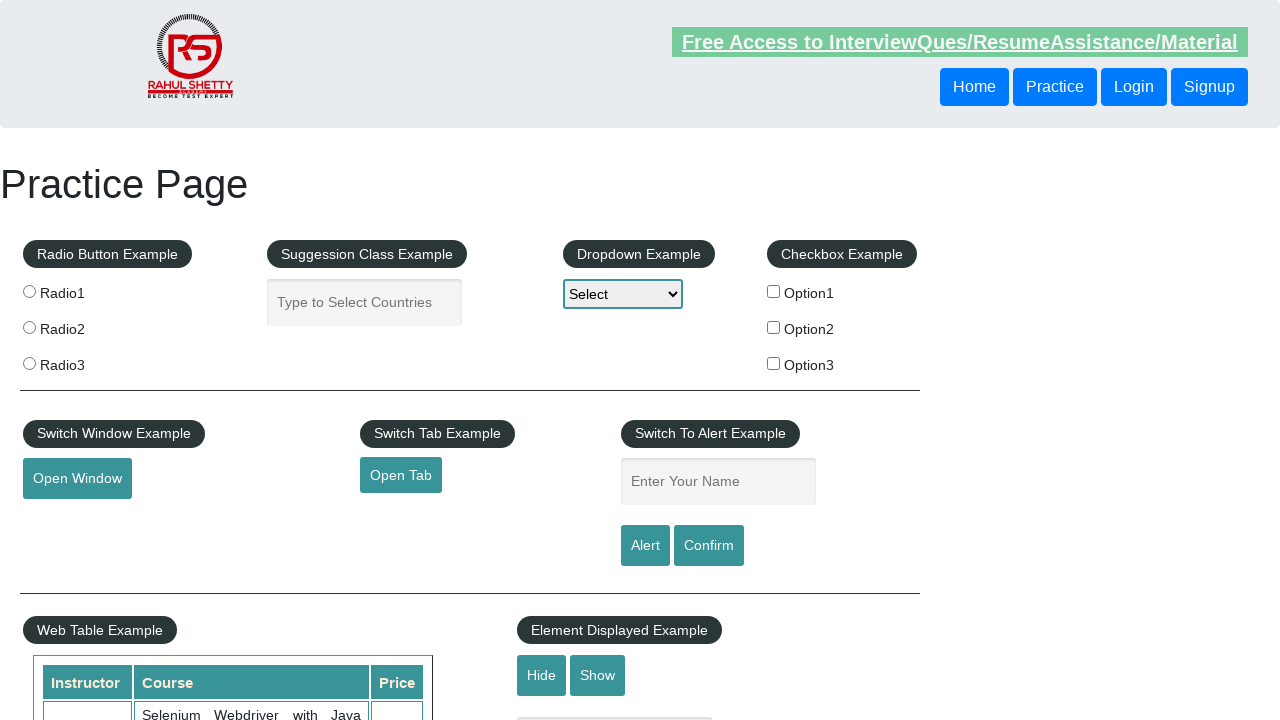

Clicked checkbox option 1 to select it at (774, 291) on #checkBoxOption1
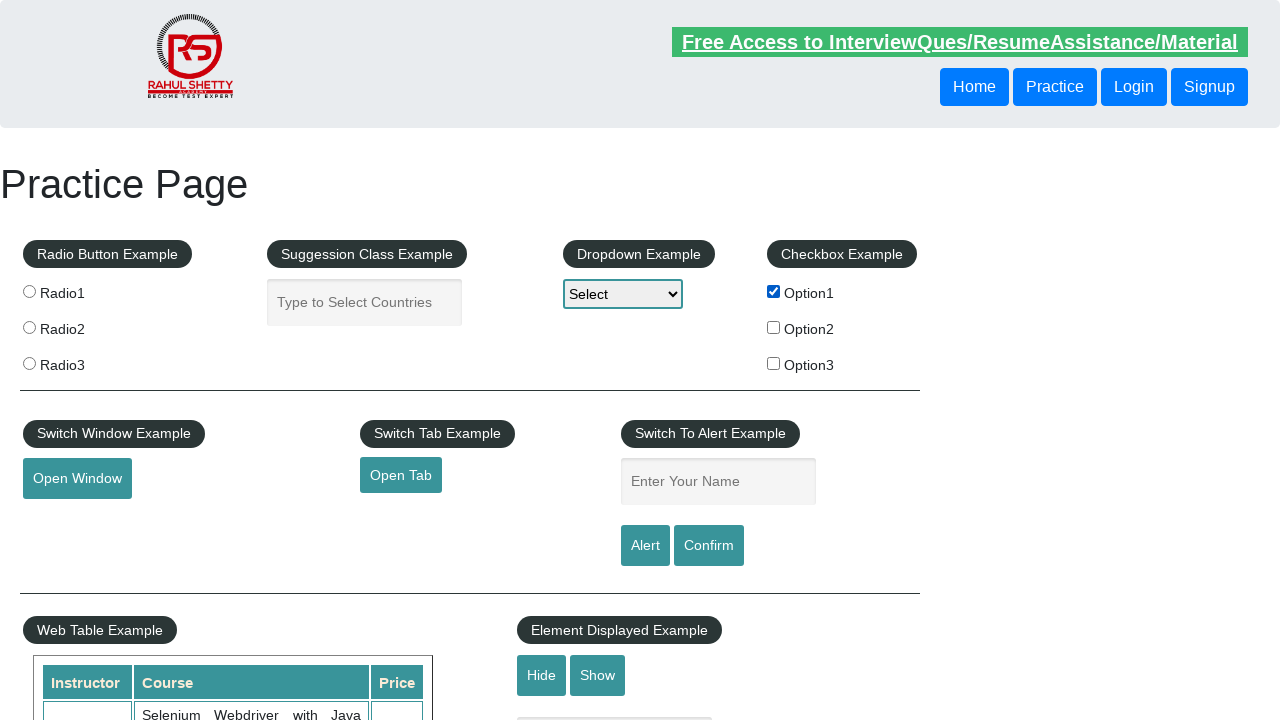

Verified checkbox option 1 is selected
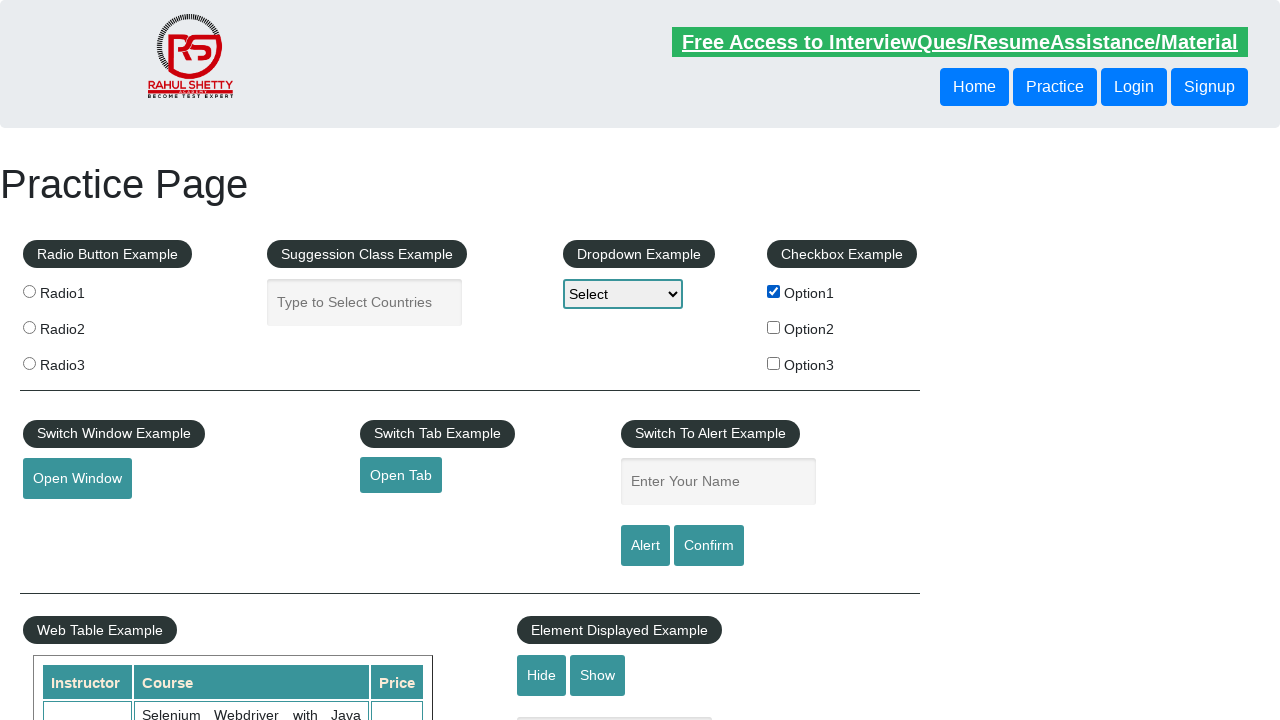

Clicked checkbox option 1 again to deselect it at (774, 291) on #checkBoxOption1
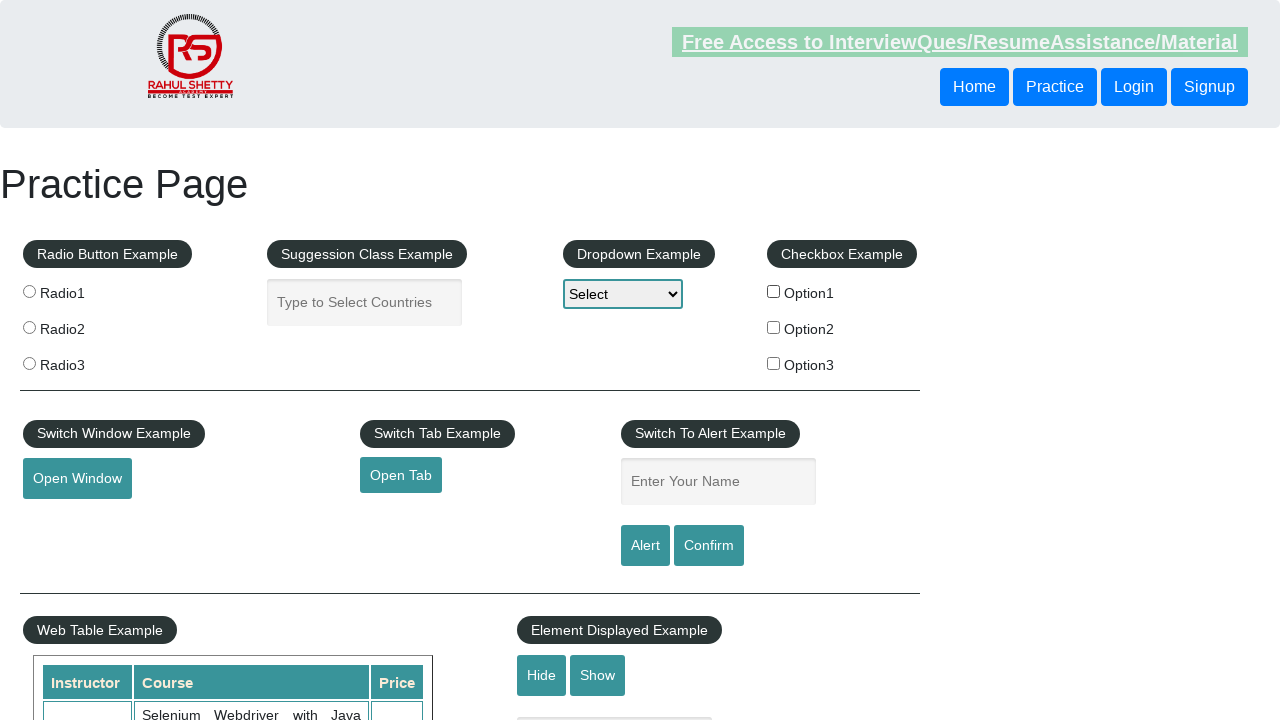

Verified checkbox option 1 is deselected
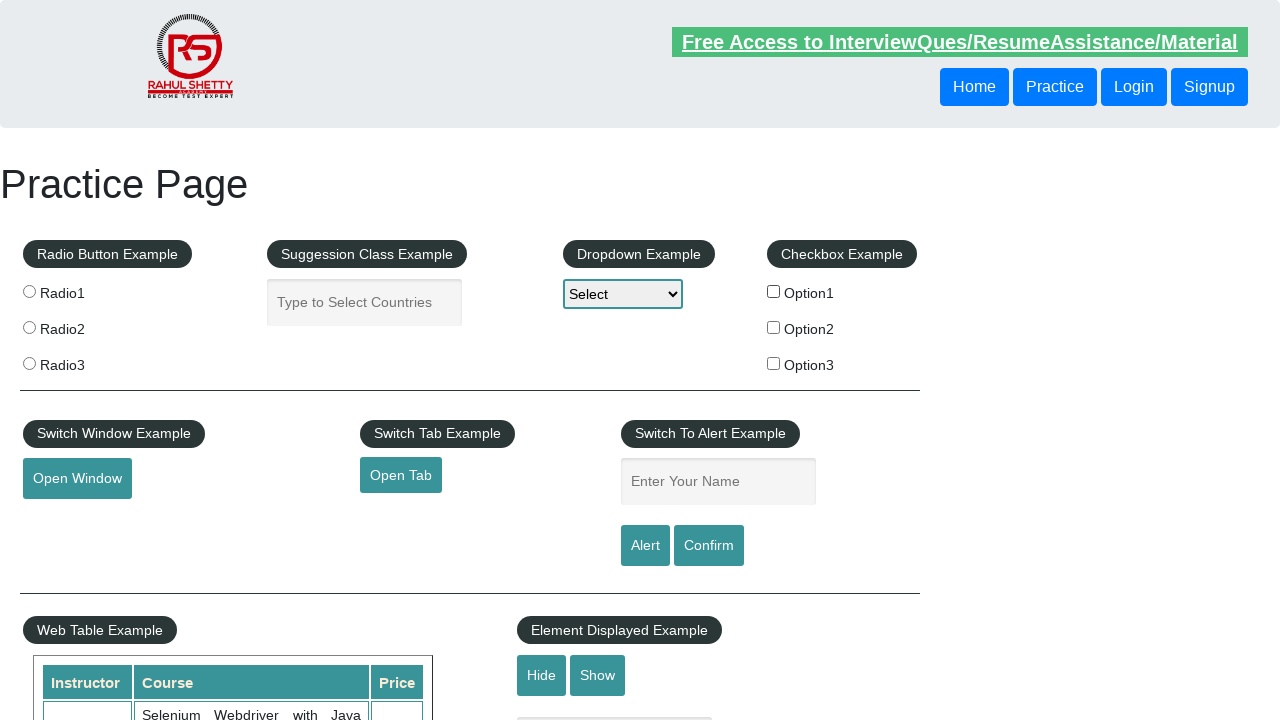

Retrieved count of all checkboxes on page: 3
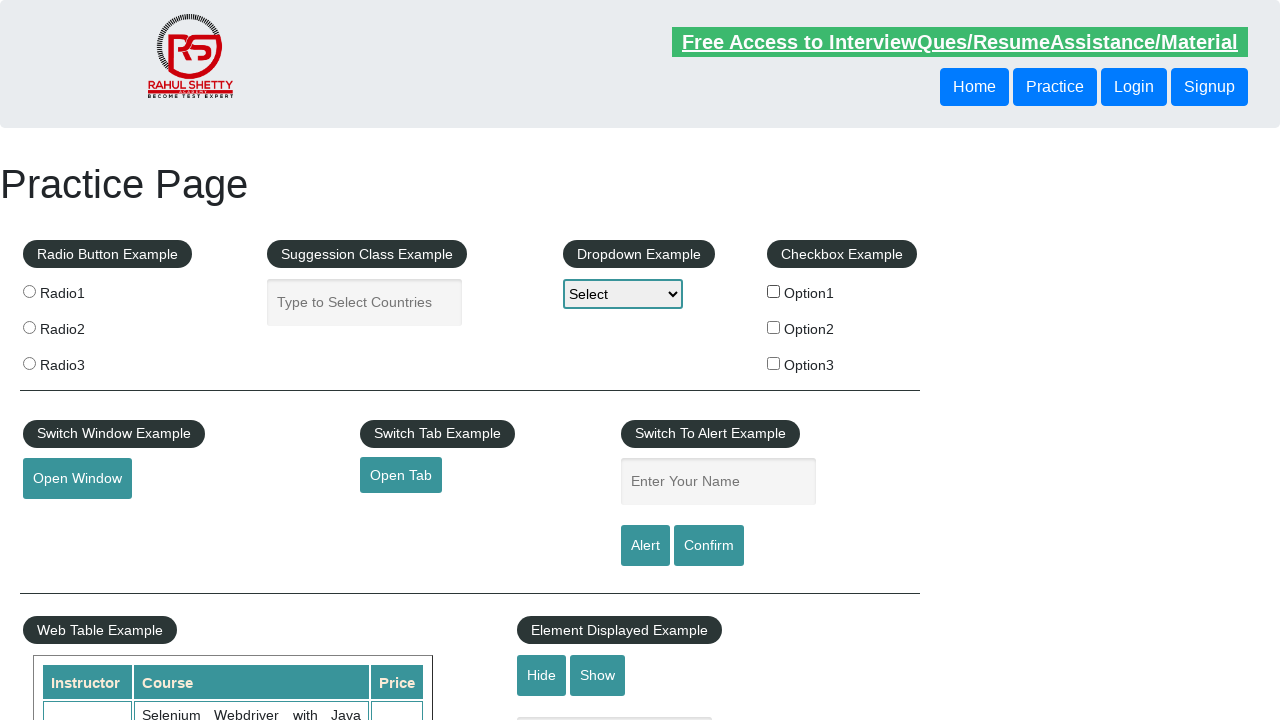

Filled name field with 'check' for alert test on #name
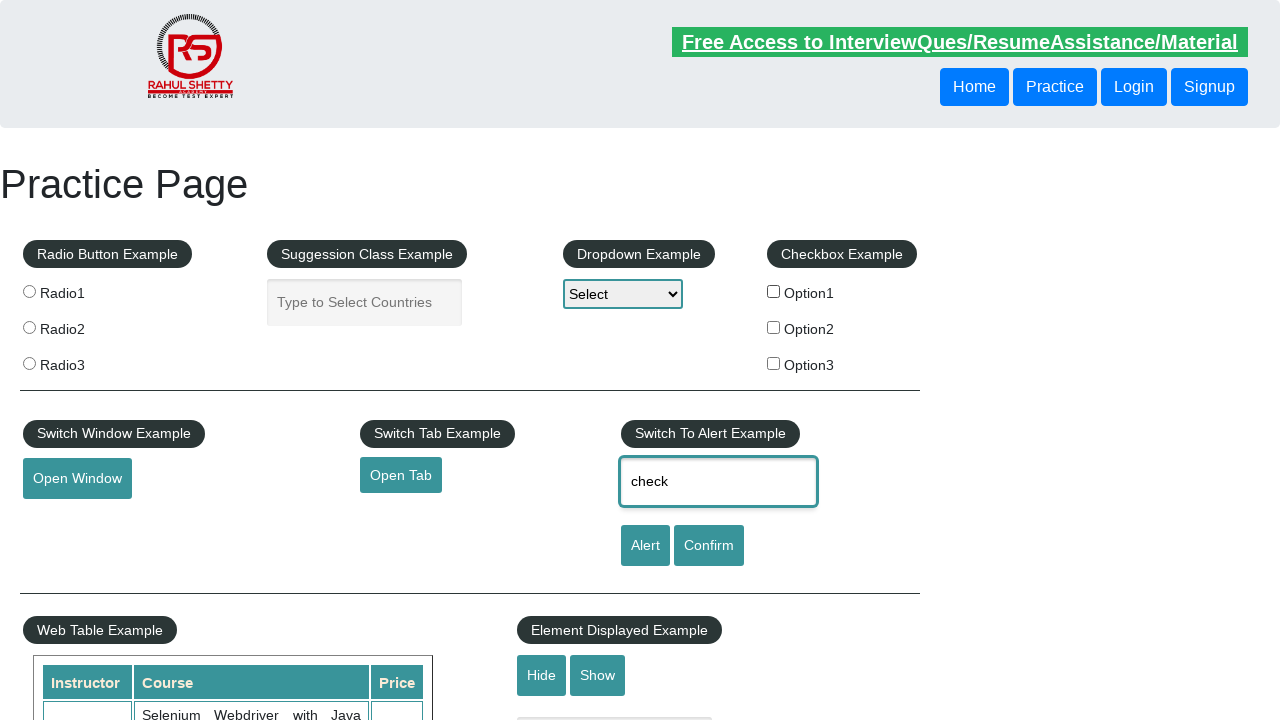

Clicked alert button and accepted the alert dialog at (645, 546) on #alertbtn
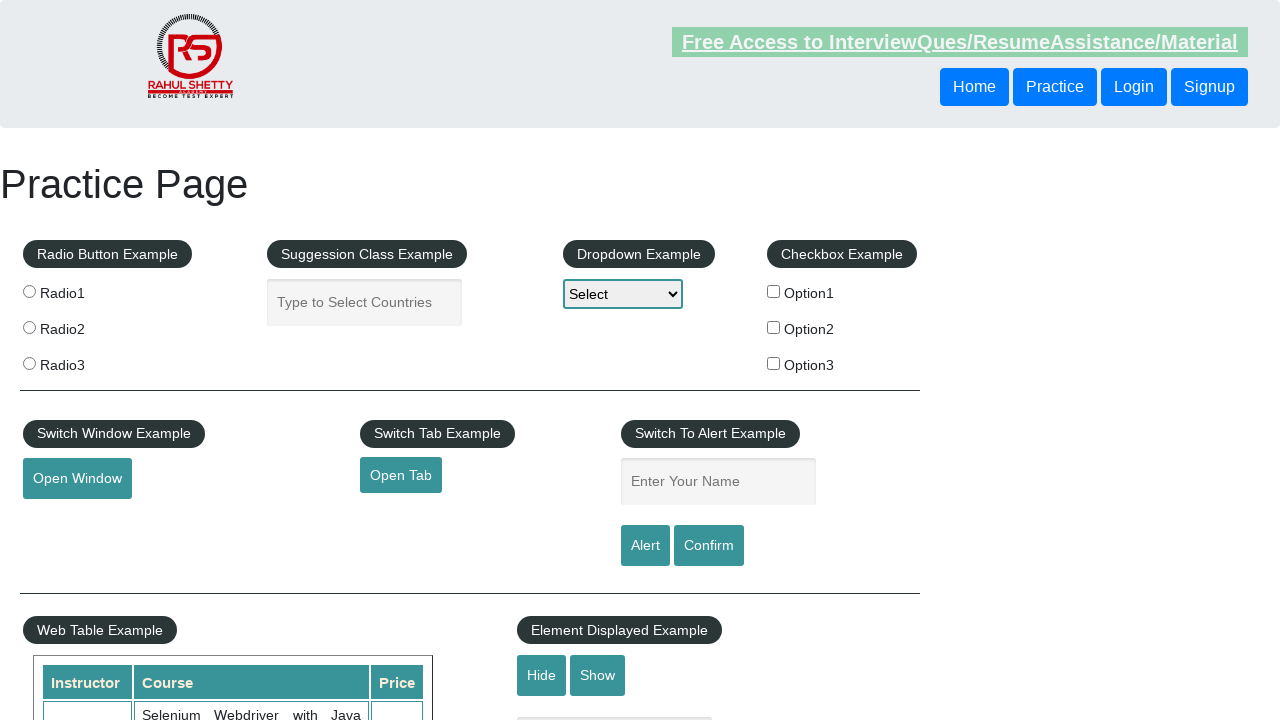

Clicked confirm button and dismissed the confirmation dialog at (709, 546) on #confirmbtn
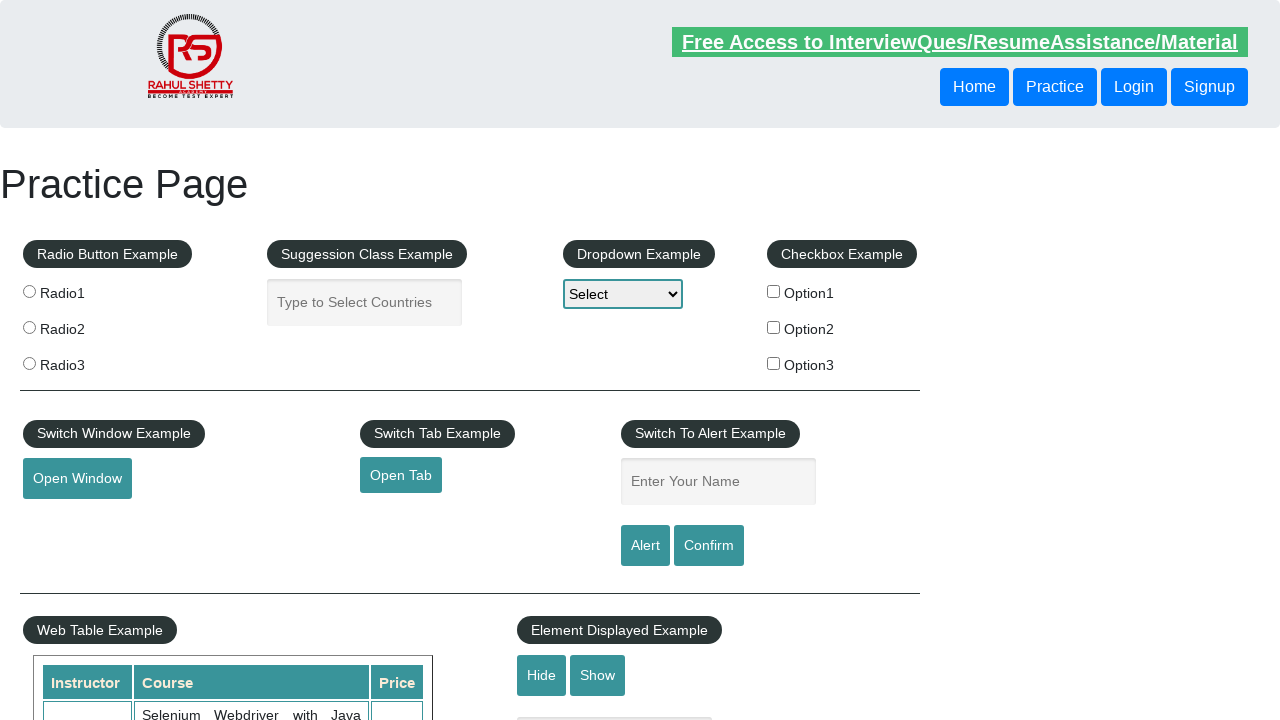

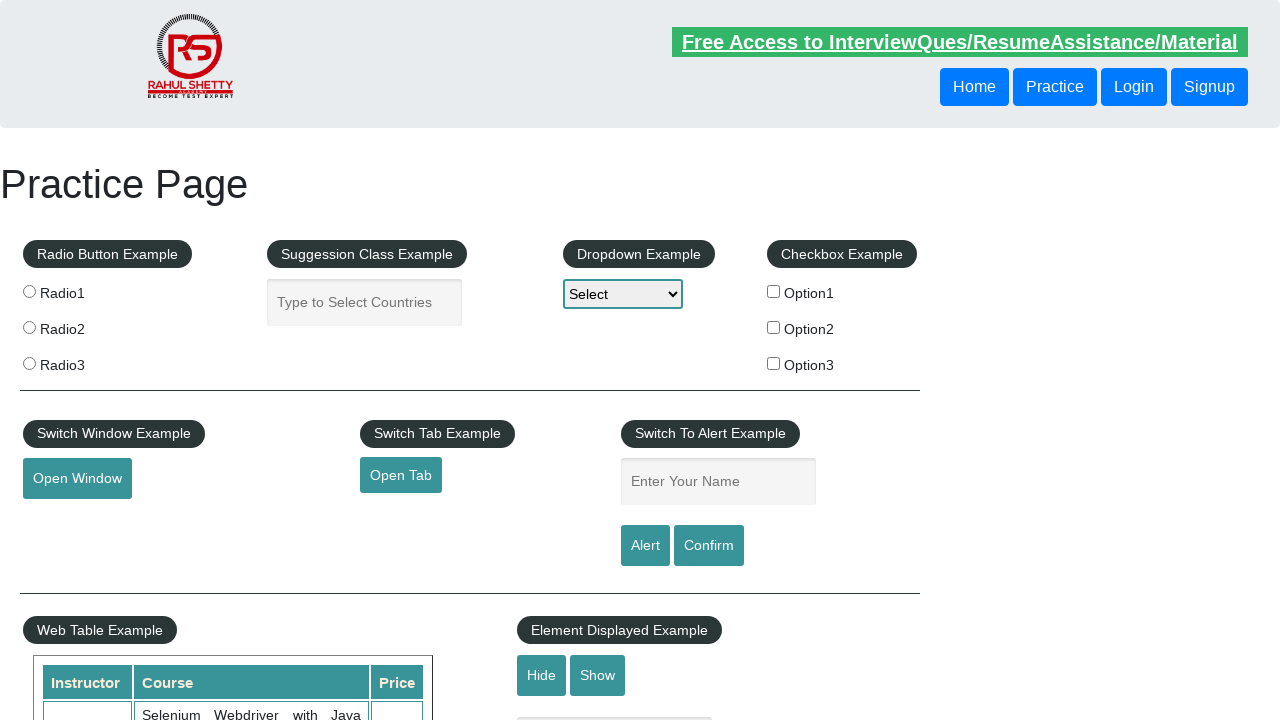